Tests scrolling to an element and then scrolling further by a specified vertical offset of 300 pixels.

Starting URL: https://crossbrowsertesting.github.io/selenium_example_page.html

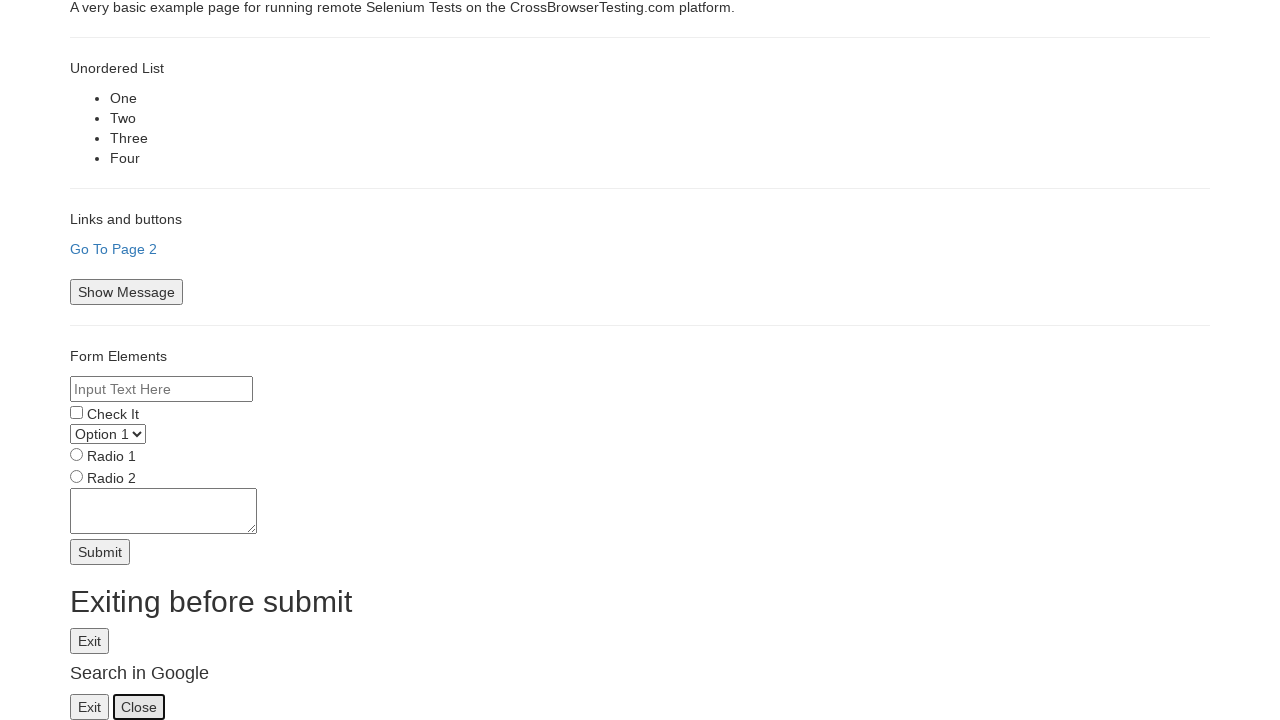

Set viewport size to 500x400 pixels
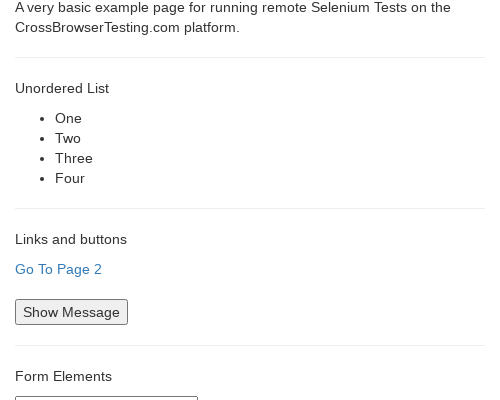

Located 'Go To Page 2' link element
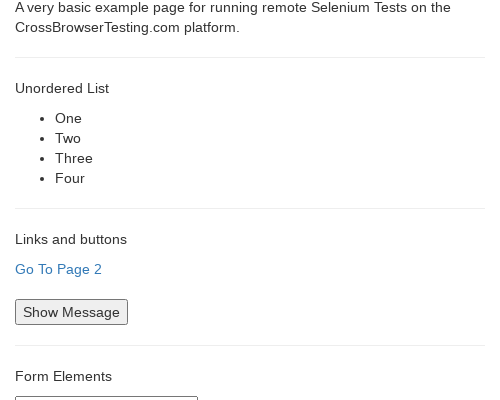

Scrolled 'Go To Page 2' element into view
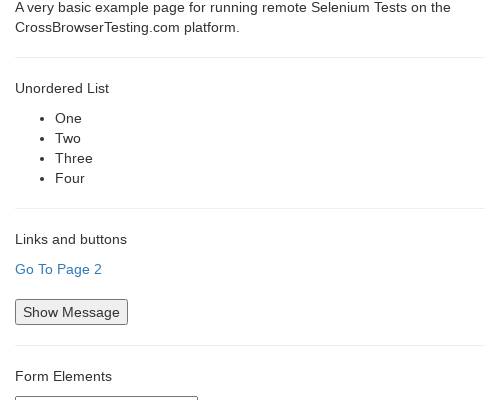

Scrolled additional 300 pixels down from element
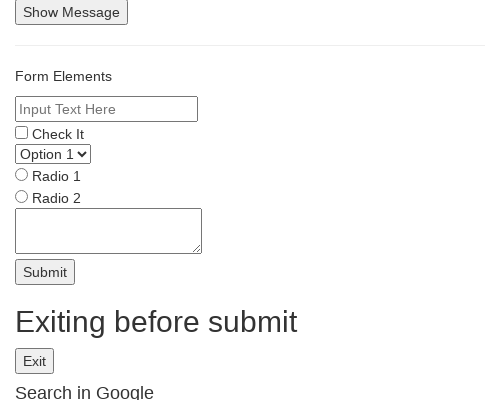

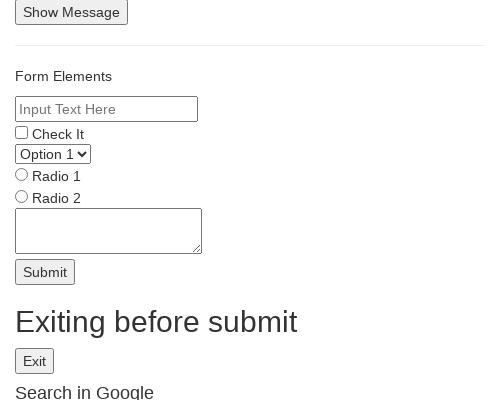